Navigates to Google Translate and enters text in Hebrew to be translated

Starting URL: https://translate.google.co.il/?hl=iw&sl=iw&tl=en&op=translate

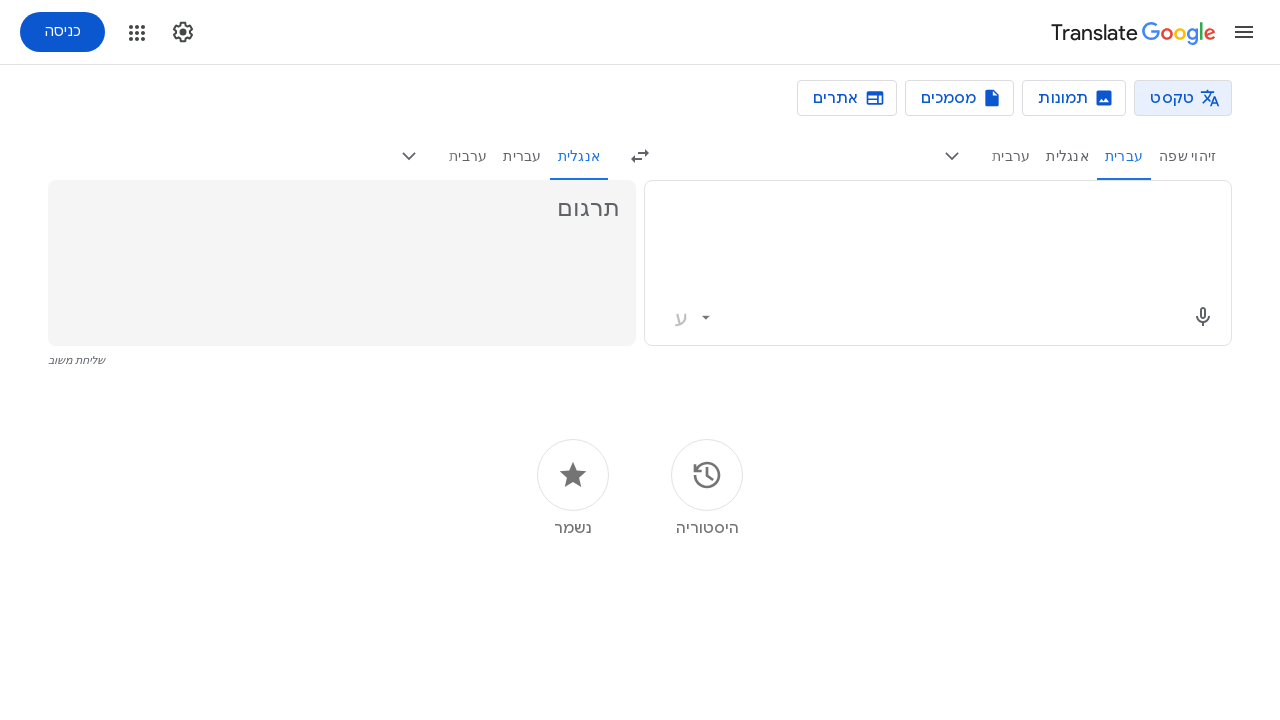

Filled source text area with Hebrew text 'שלום' on textarea[jsname='BJE2fc']
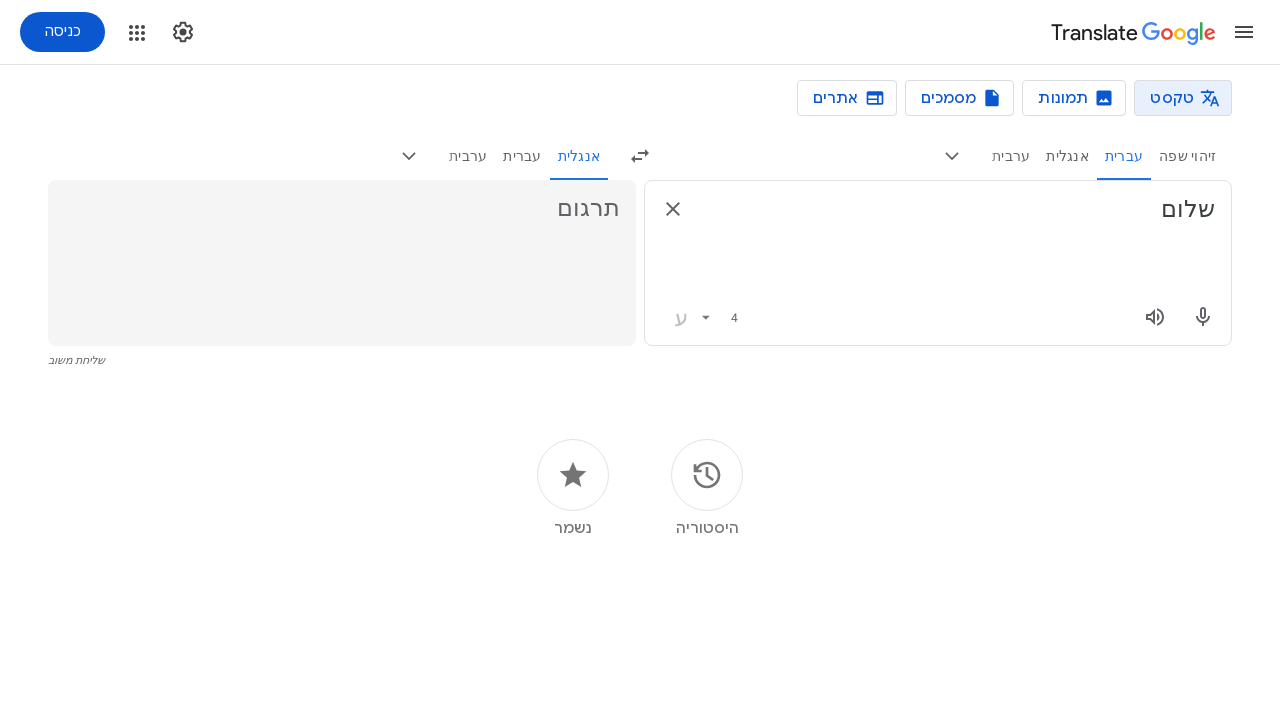

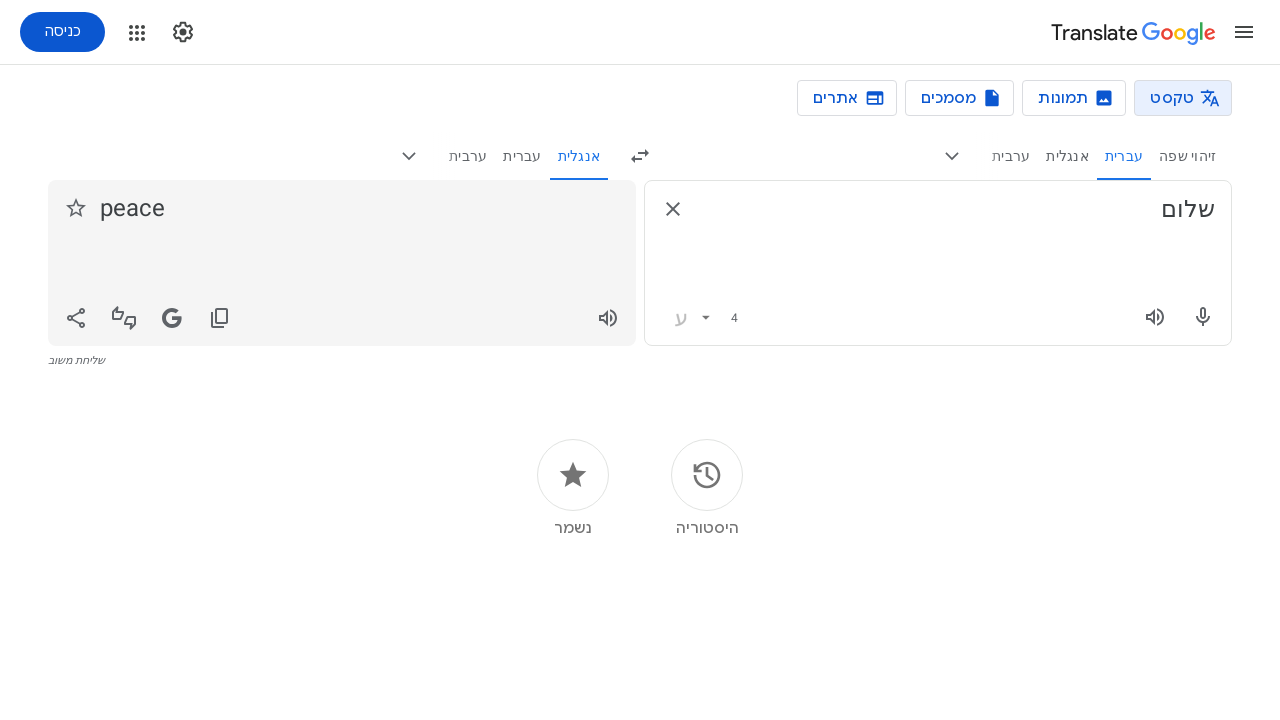